Tests adding a Samsung Galaxy S6 product to cart on demoblaze.com, accepting the confirmation alert, and navigating back to the home page

Starting URL: https://www.demoblaze.com/index.html

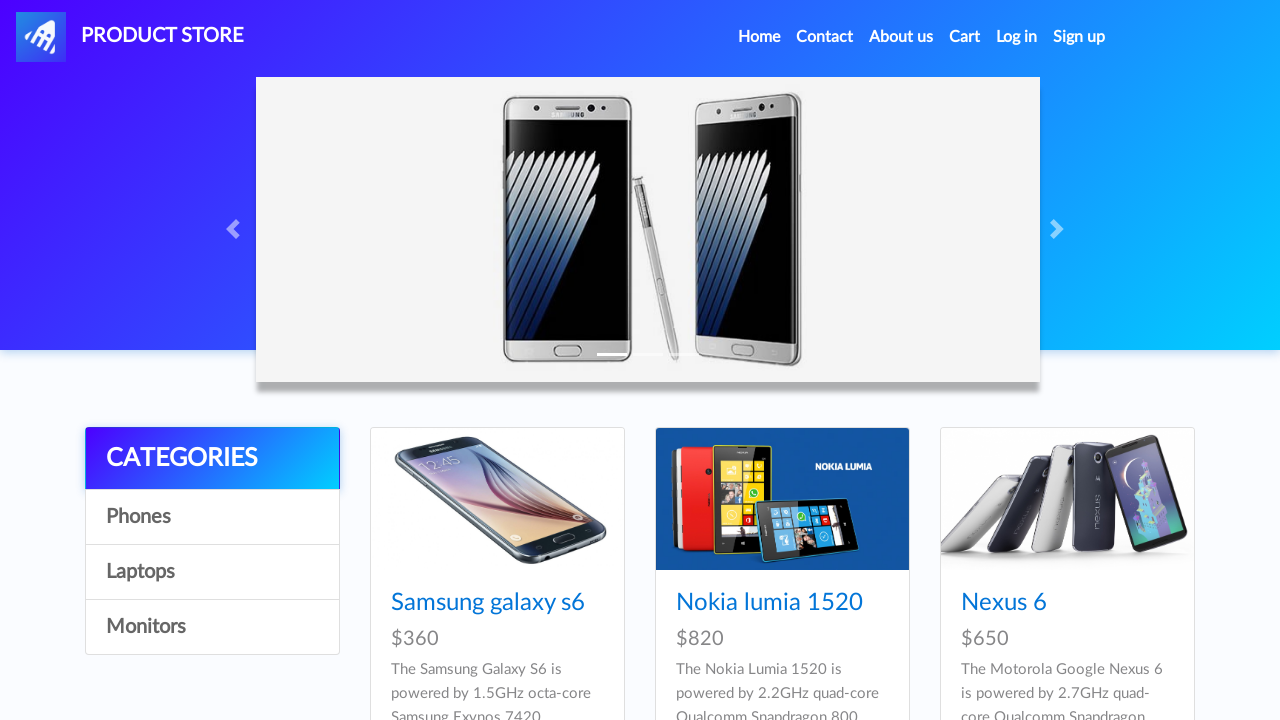

Clicked on Samsung Galaxy S6 product link at (488, 603) on text=Samsung galaxy s6
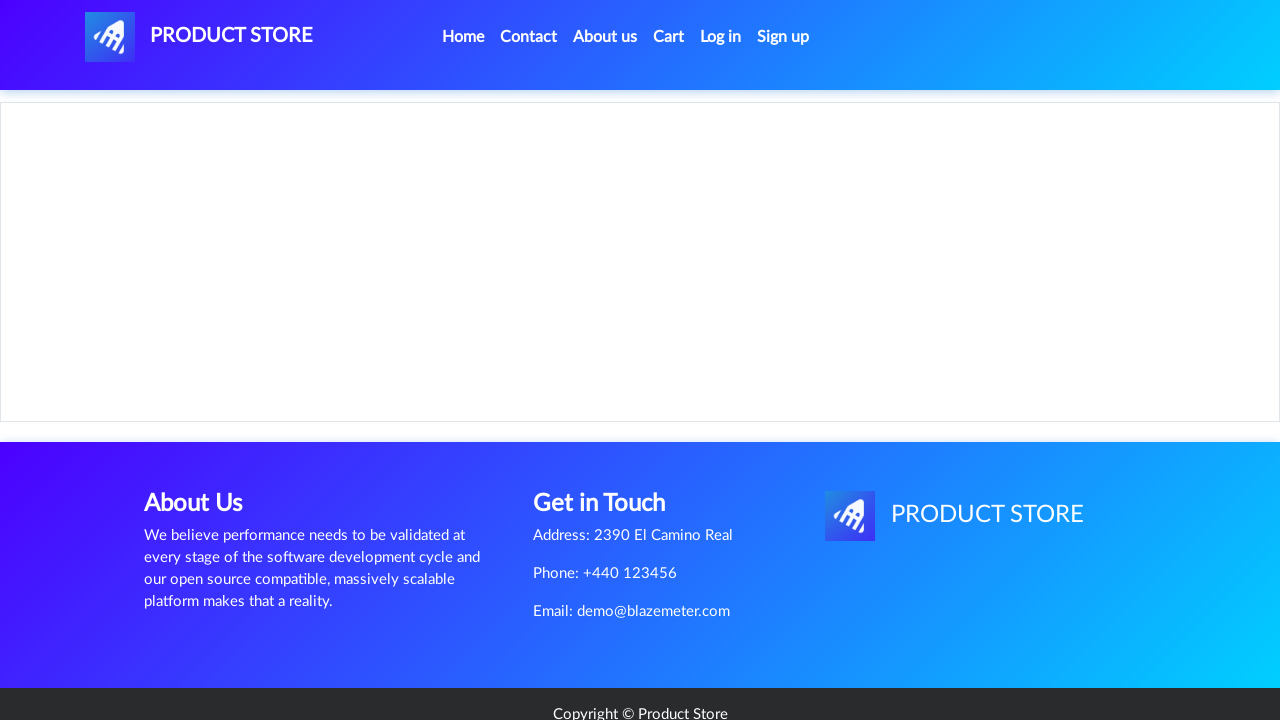

Product page loaded with 'Add to cart' button visible
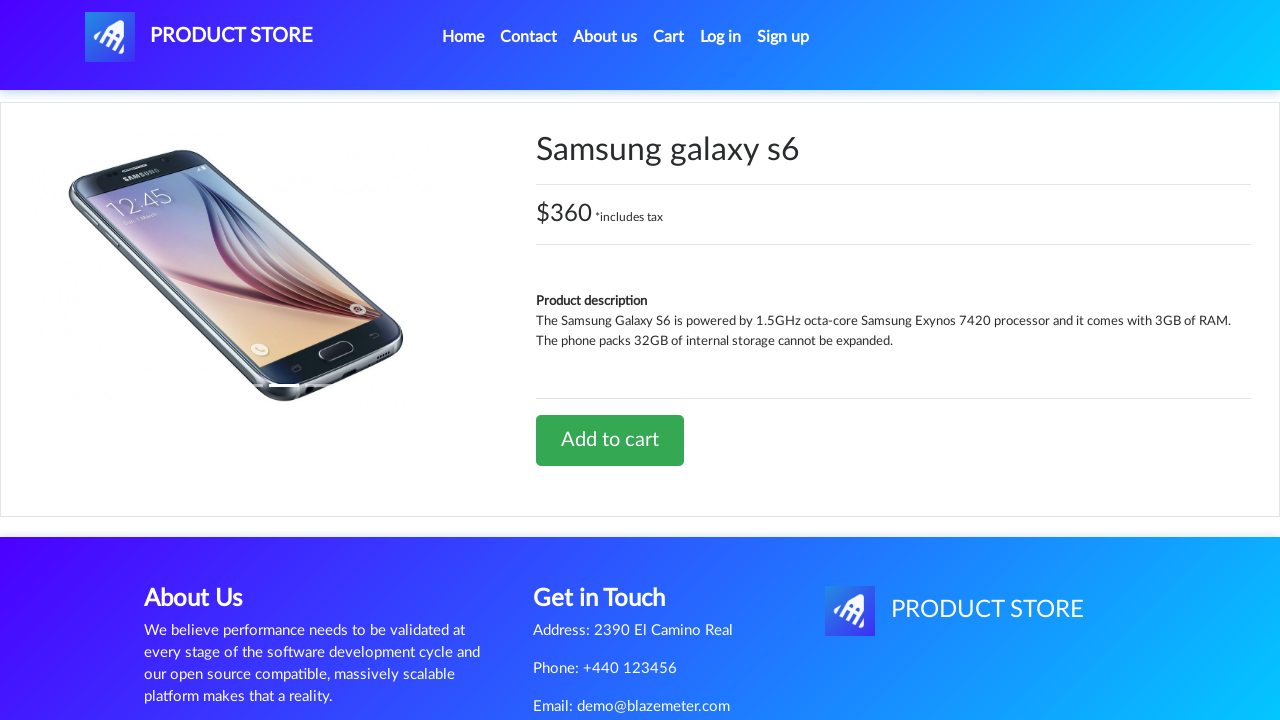

Clicked 'Add to cart' button at (610, 440) on text=Add to cart
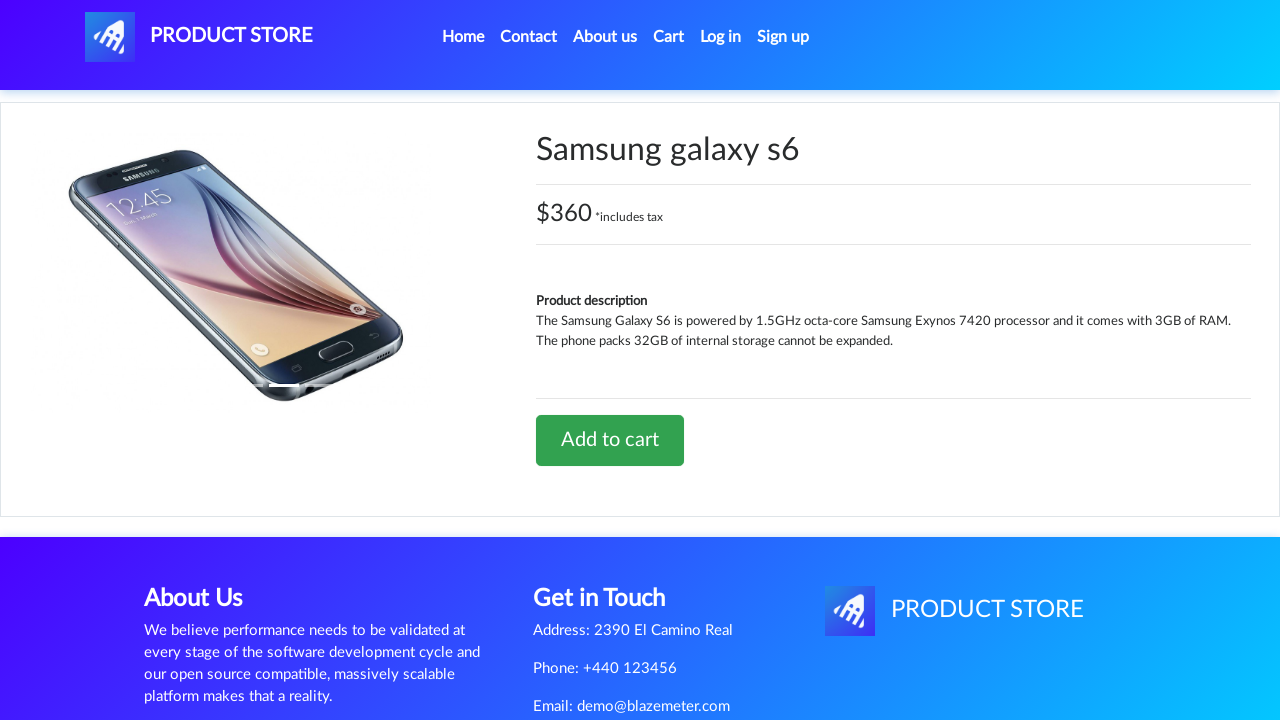

Set up dialog handler to accept confirmation alert
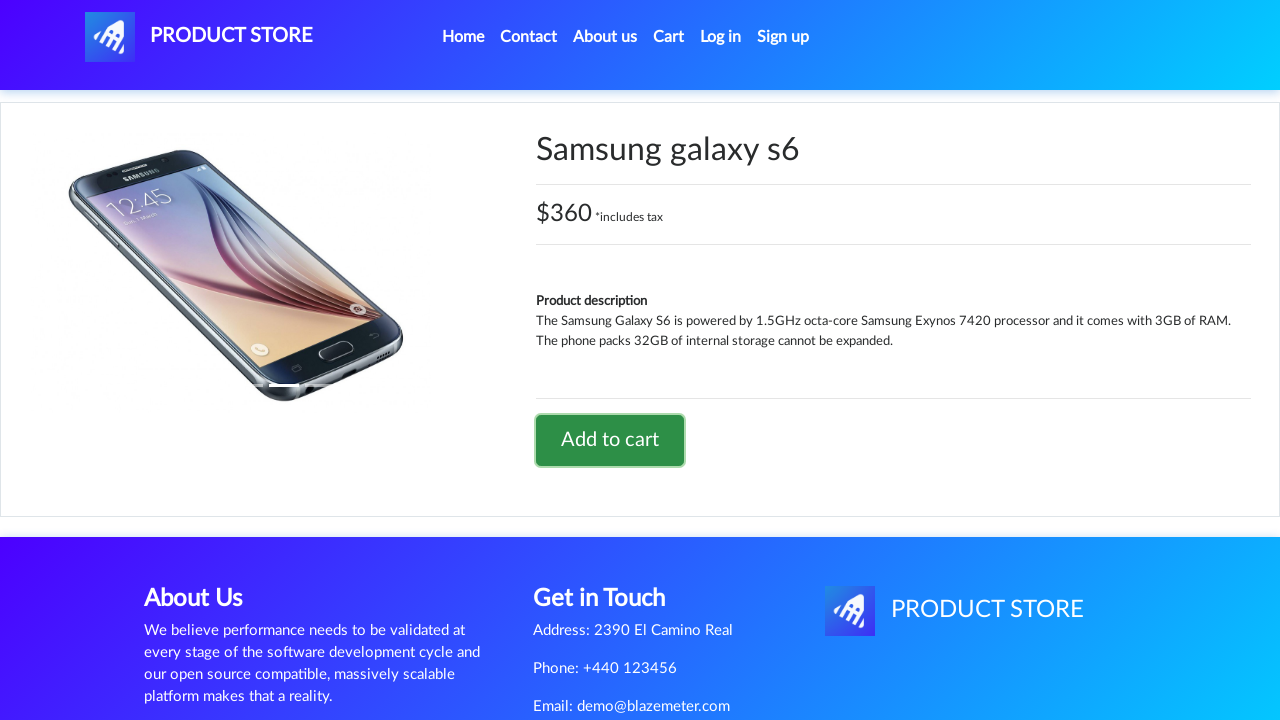

Waited for alert confirmation to be processed
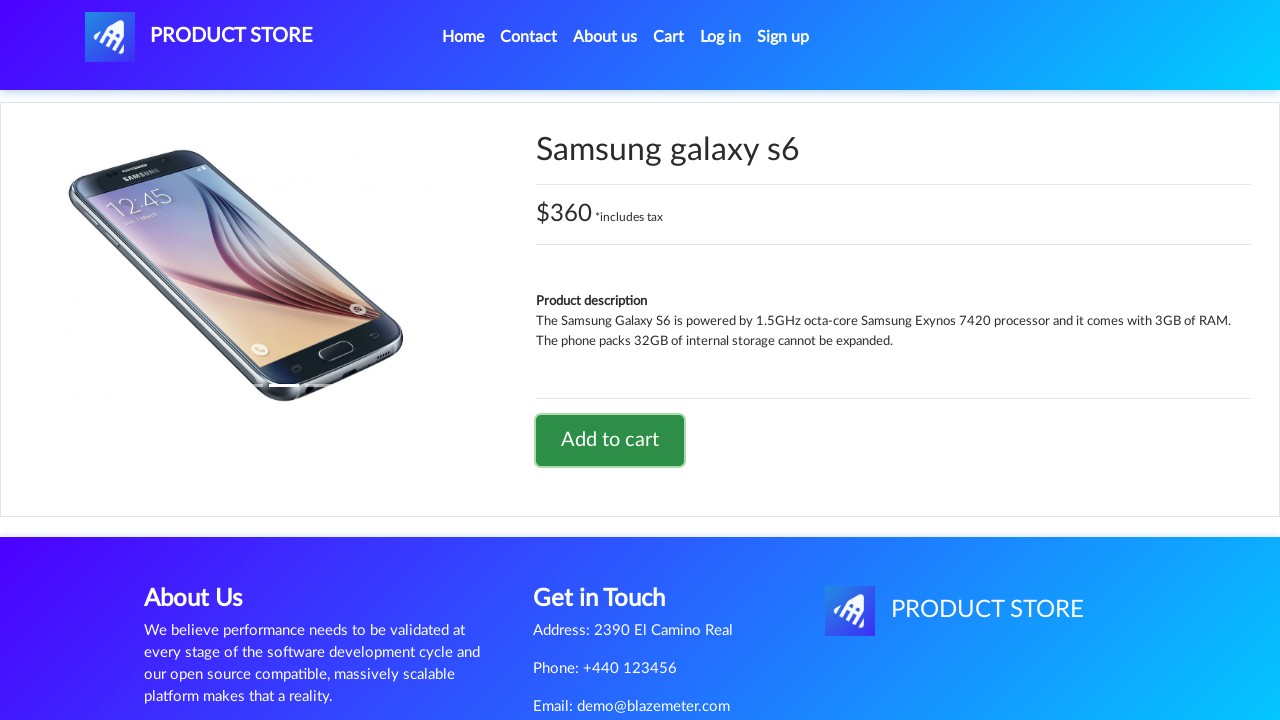

Clicked PRODUCT STORE logo to navigate back to home page at (199, 37) on #nava
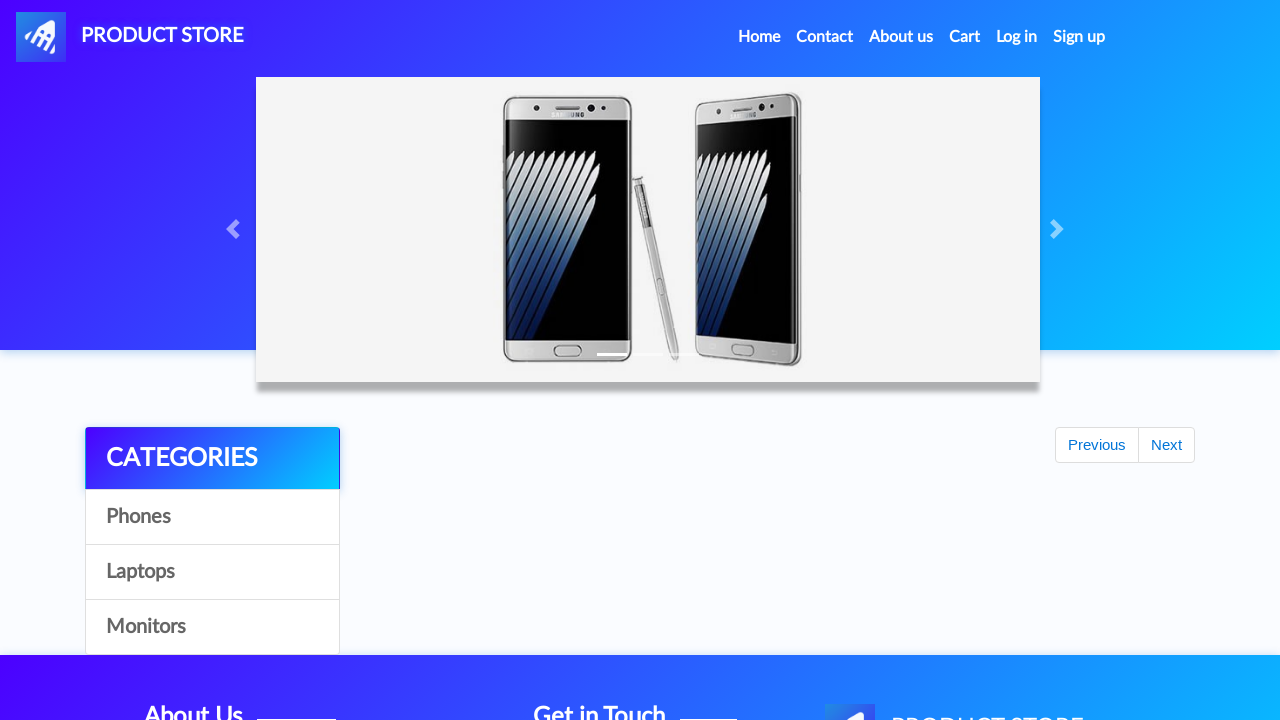

Home page loaded successfully
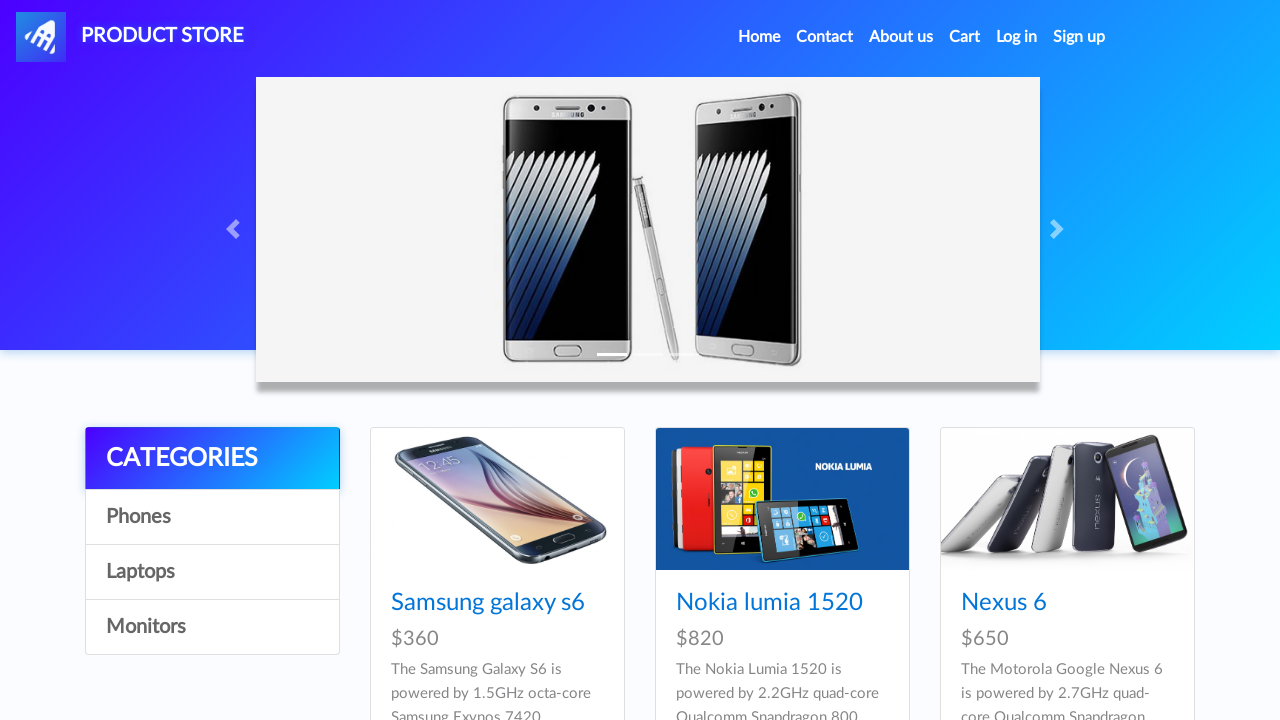

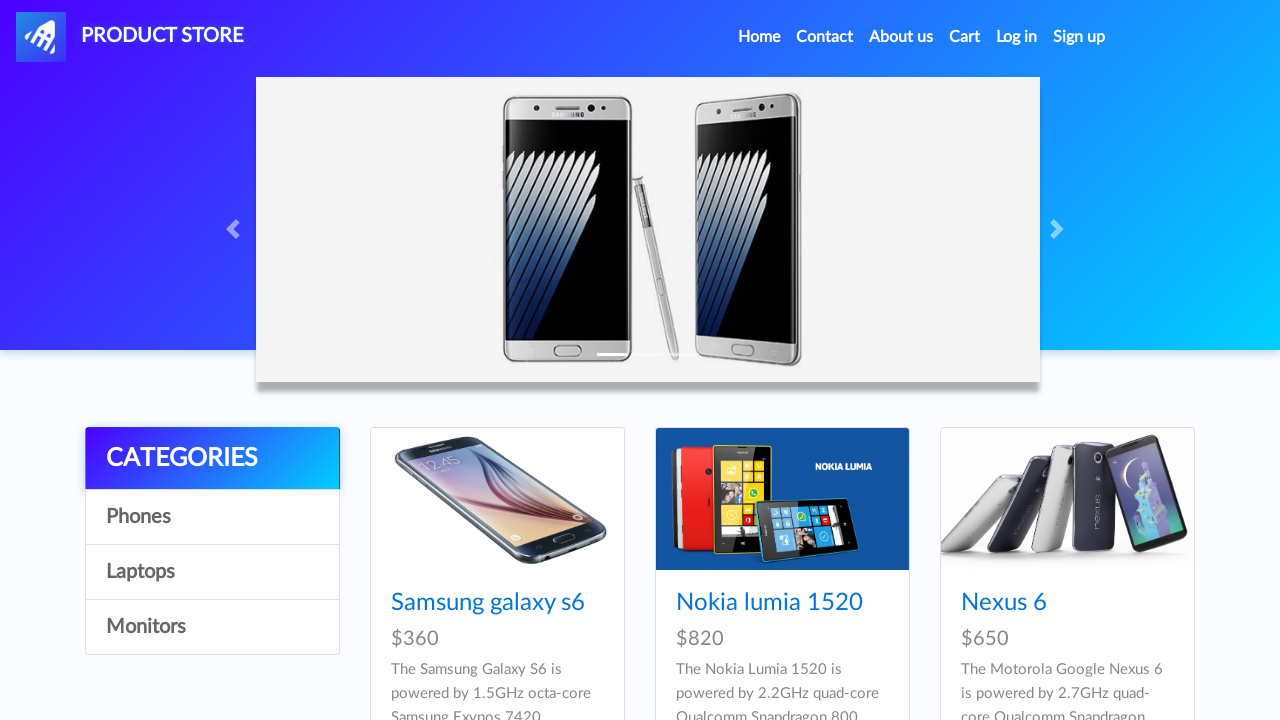